Tests JavaScript alert handling by triggering an alert and accepting it

Starting URL: https://the-internet.herokuapp.com/

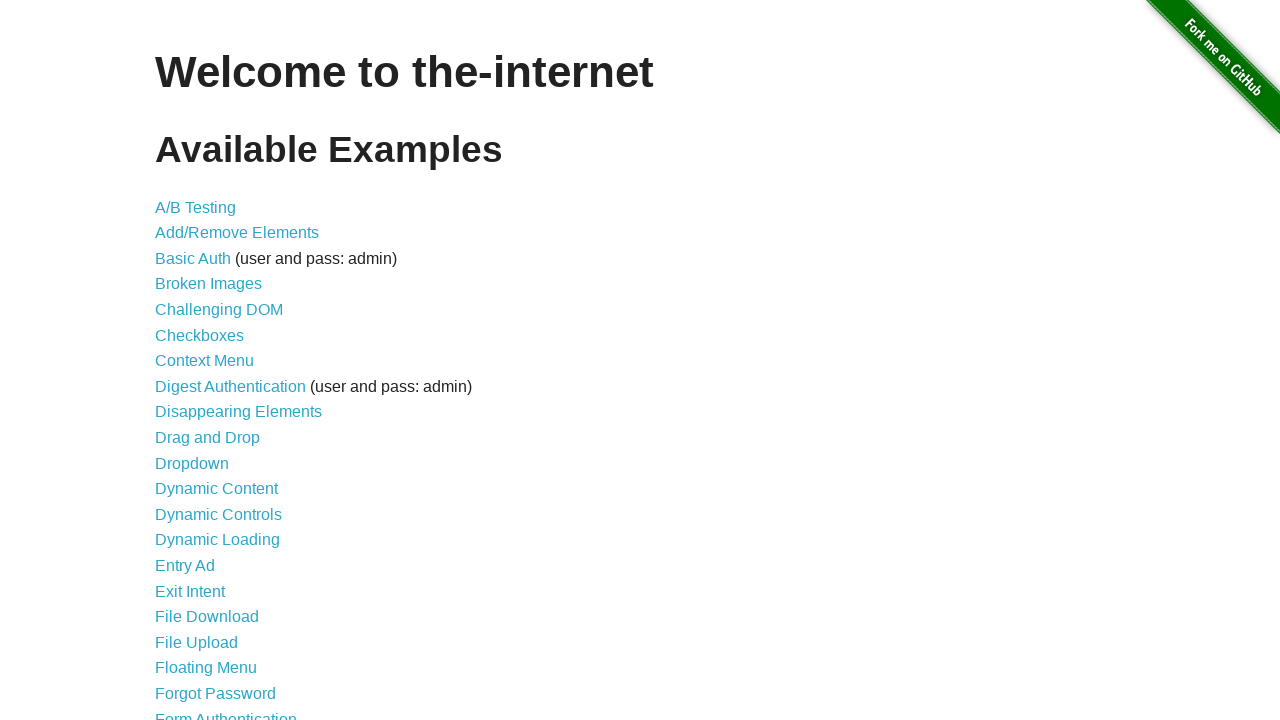

Clicked JavaScript Alerts link at (214, 361) on a[href='/javascript_alerts']
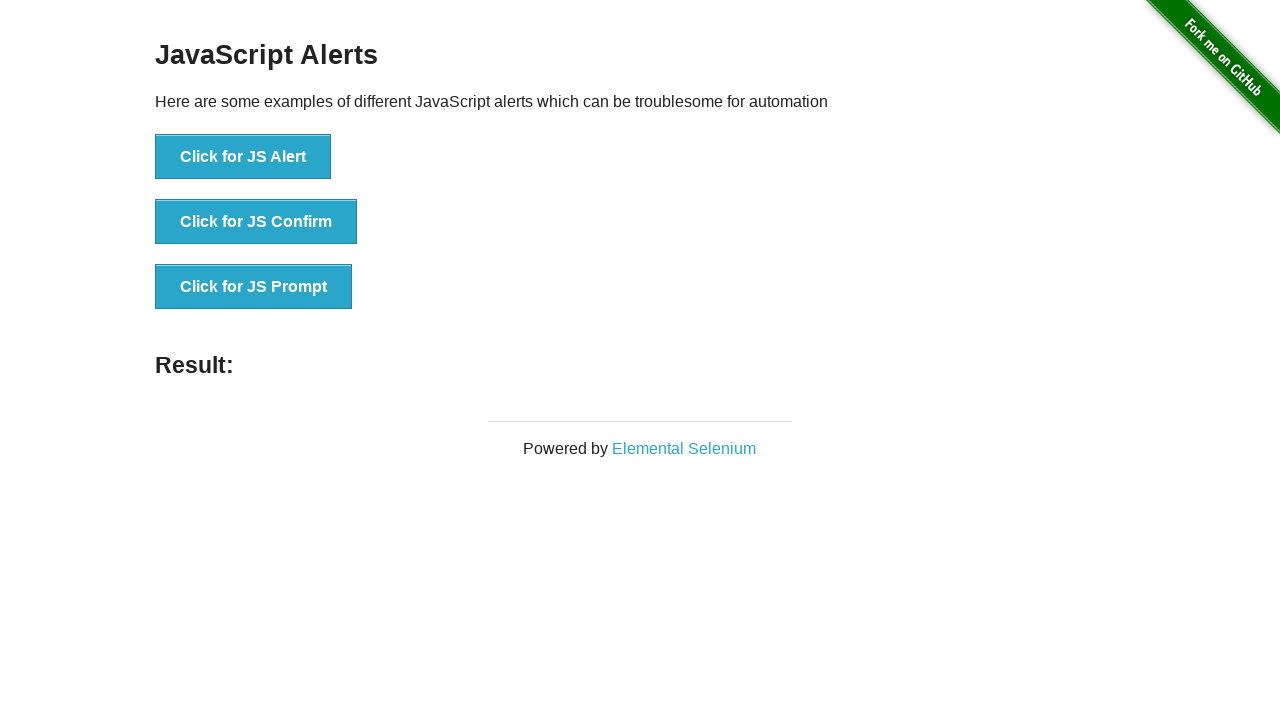

JavaScript Alerts page loaded and alert button is visible
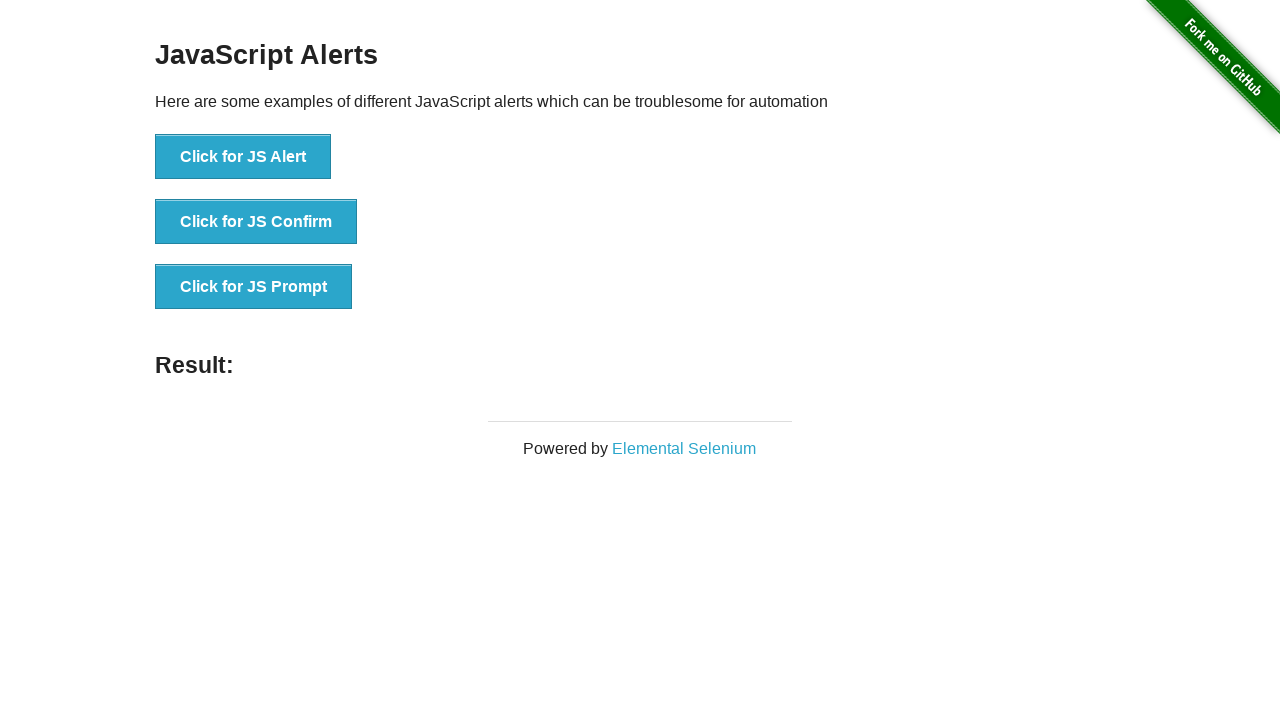

Set up dialog handler to automatically accept alerts
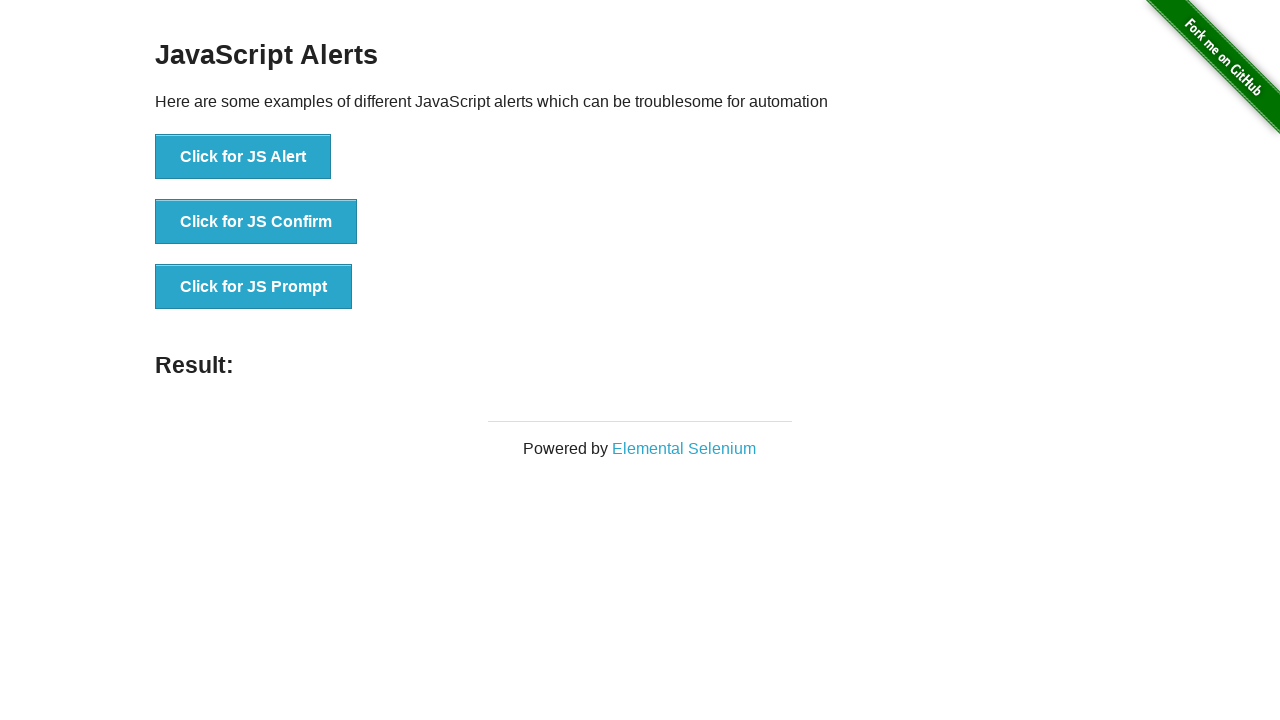

Clicked the JS Alert button to trigger JavaScript alert at (243, 157) on button[onclick='jsAlert()']
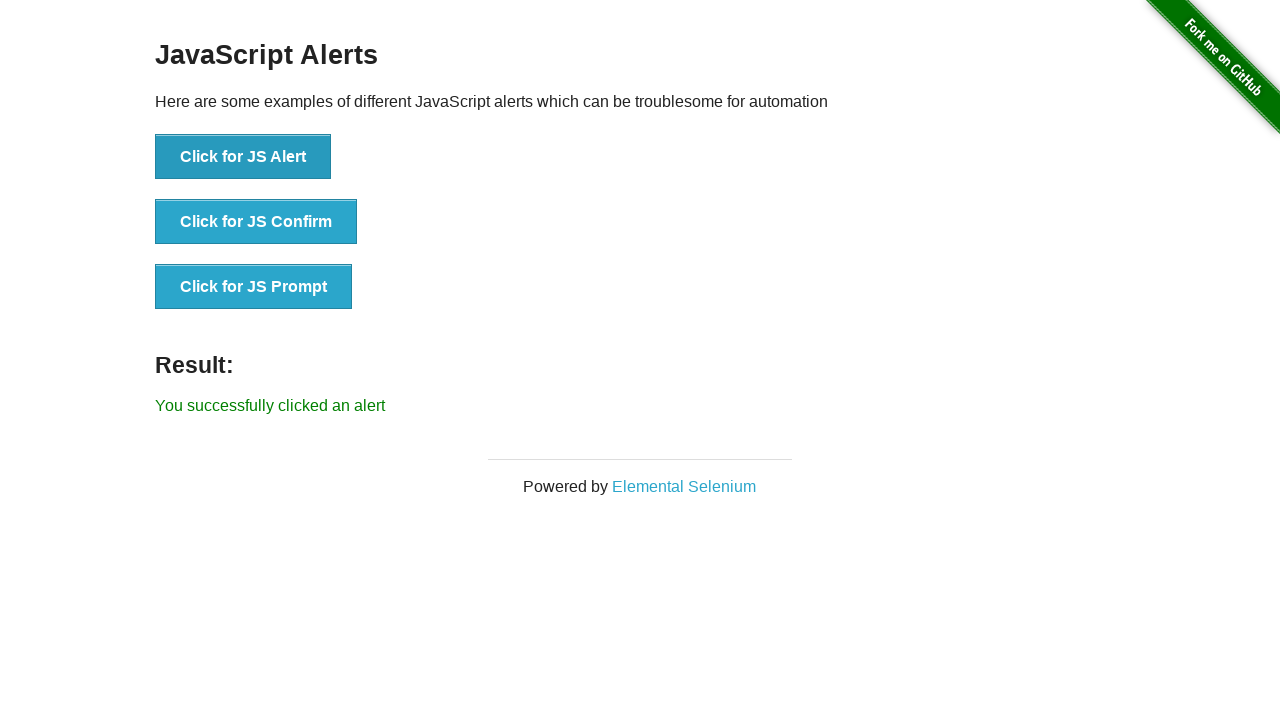

Alert was accepted and success message appeared
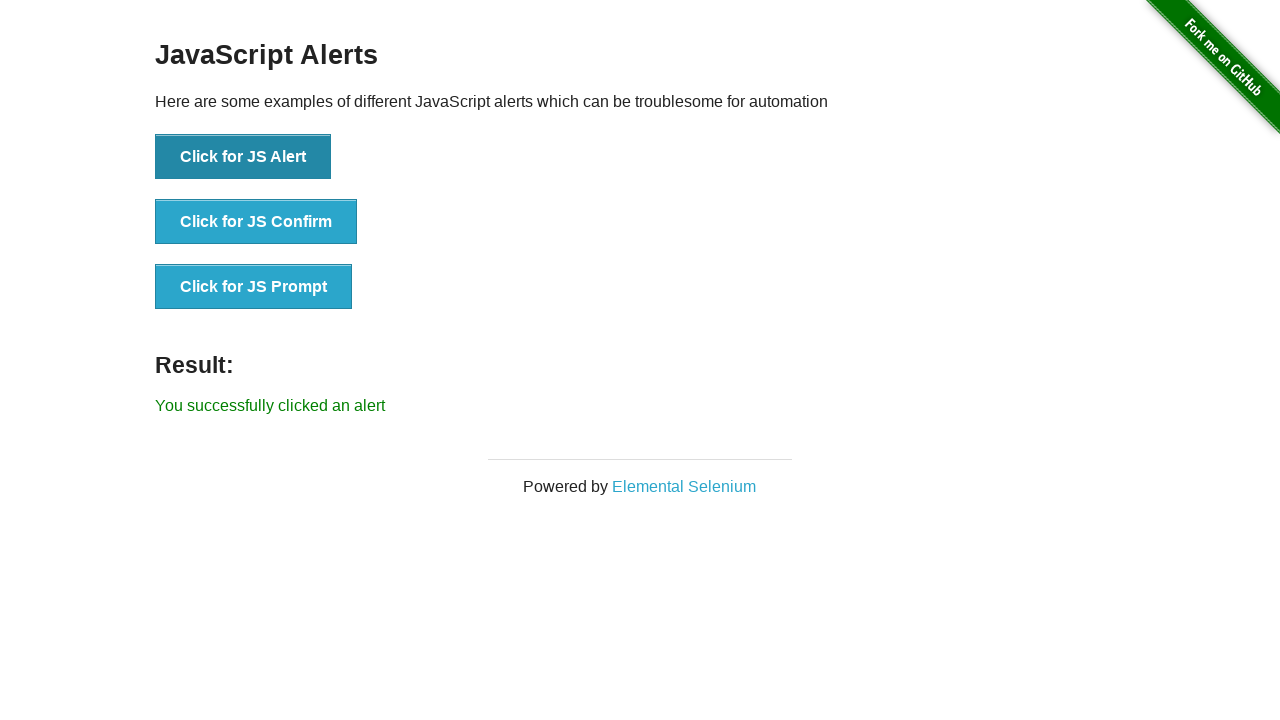

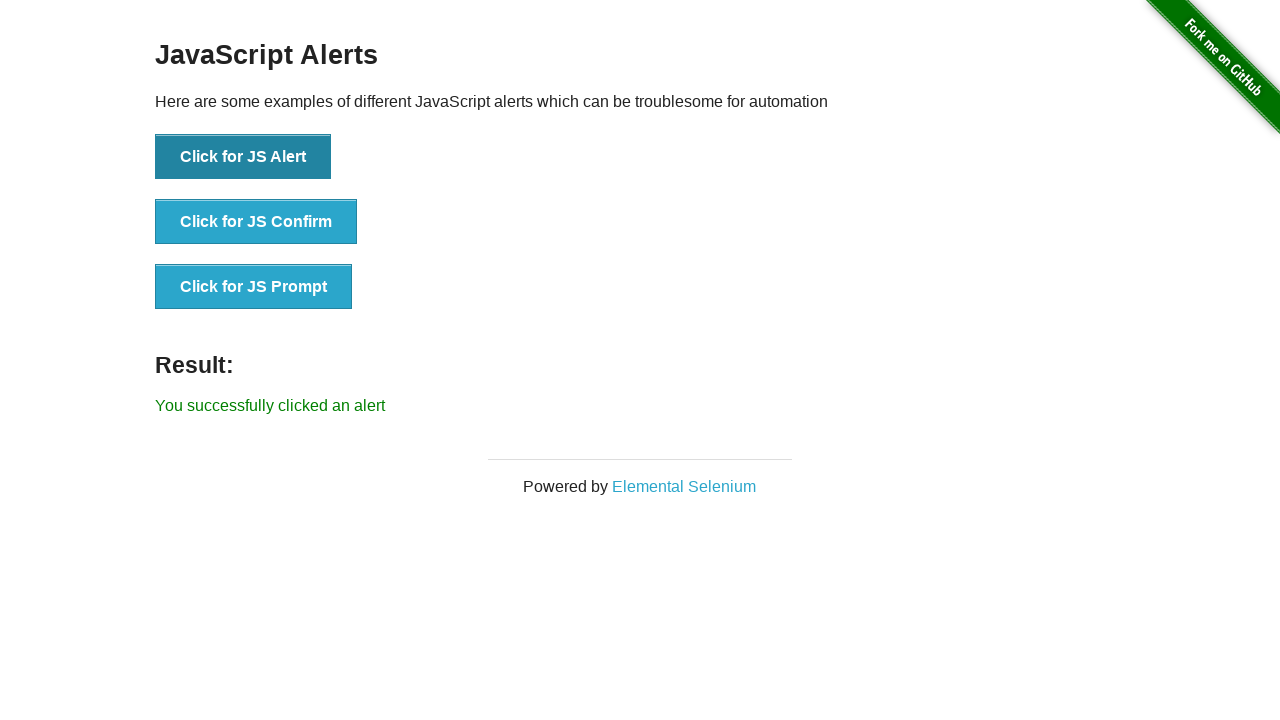